Navigates to ixbt.com tech news website and performs smooth scrolling down the page

Starting URL: https://www.ixbt.com

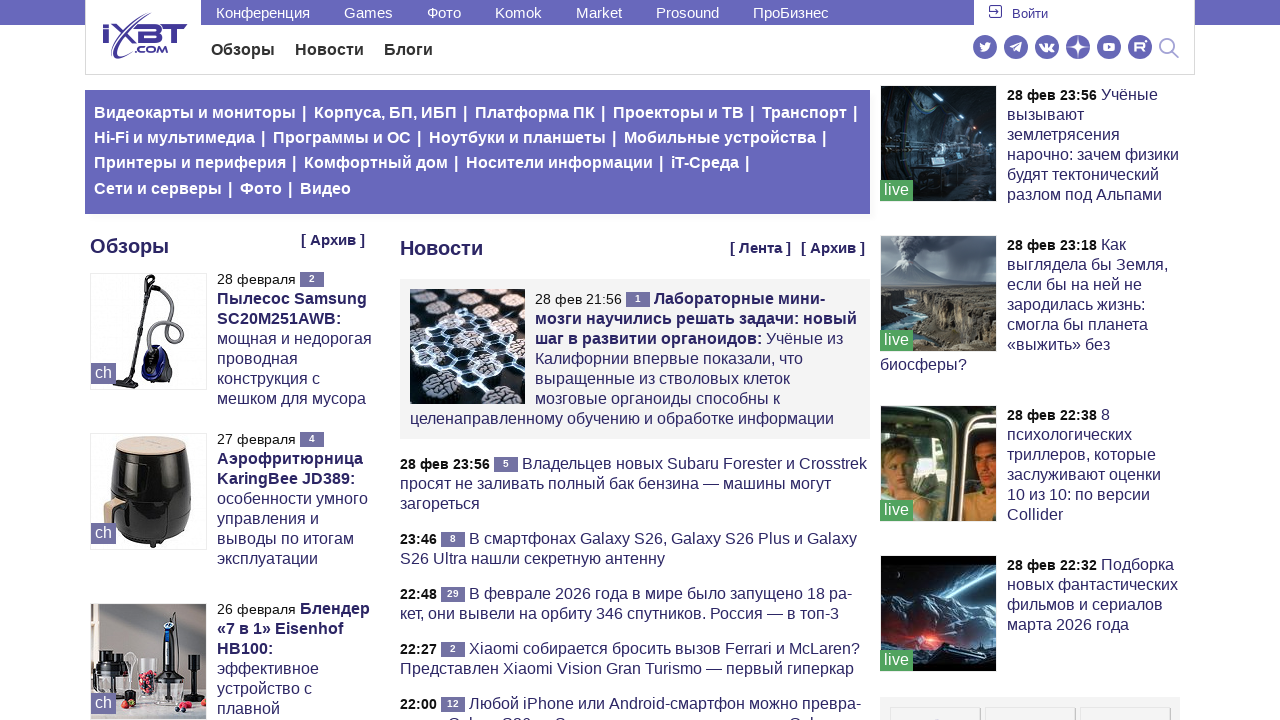

Page loaded with domcontentloaded state
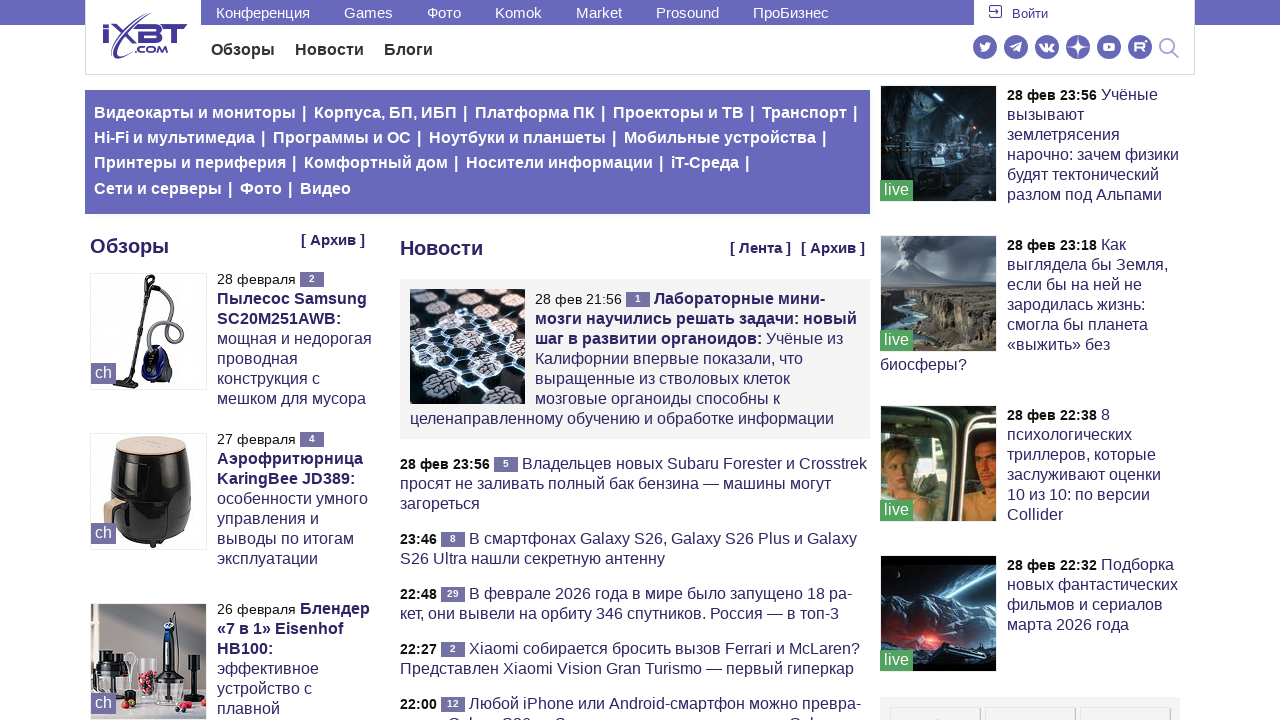

Executed smooth scroll down by viewport height
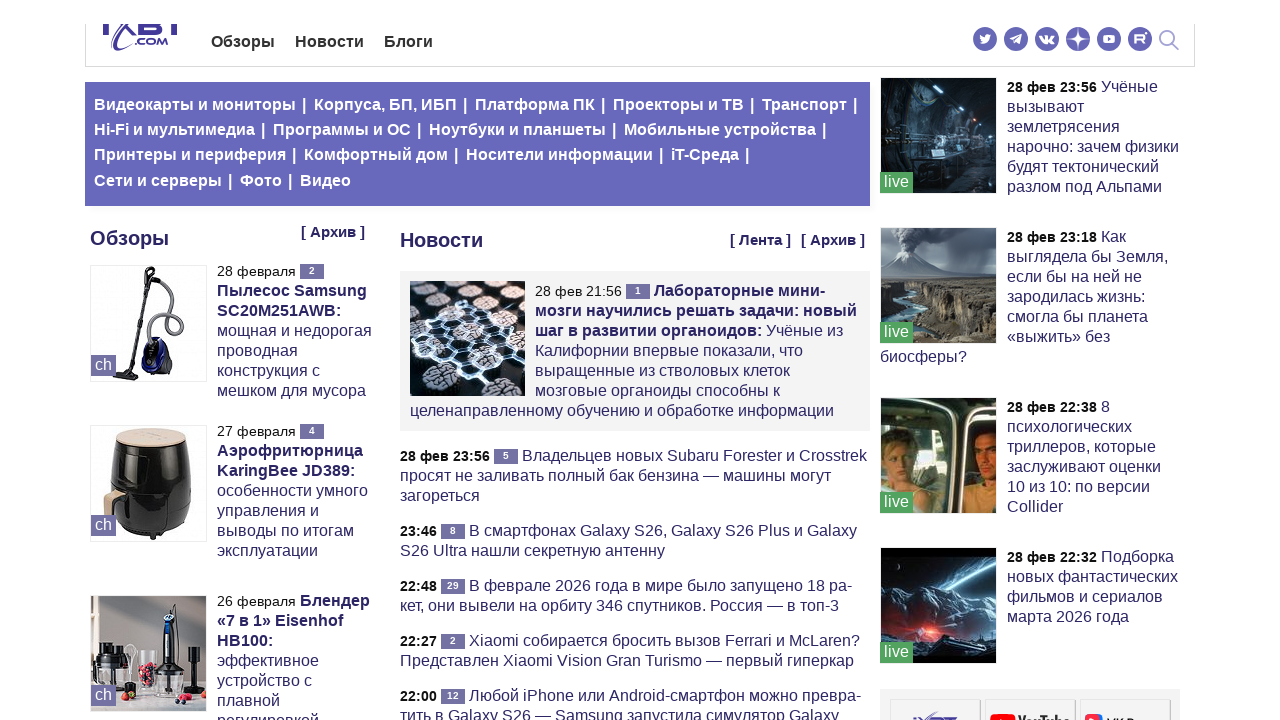

Waited 2 seconds for smooth scroll animation
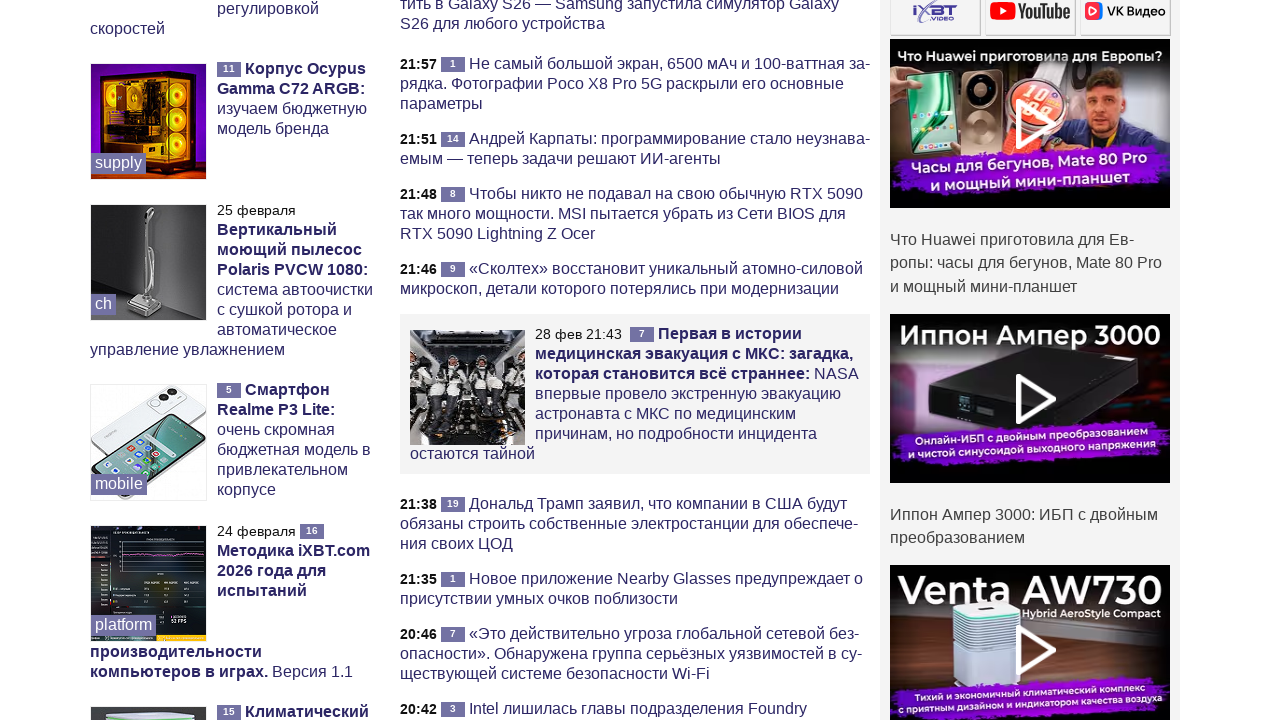

Executed smooth scroll down by viewport height
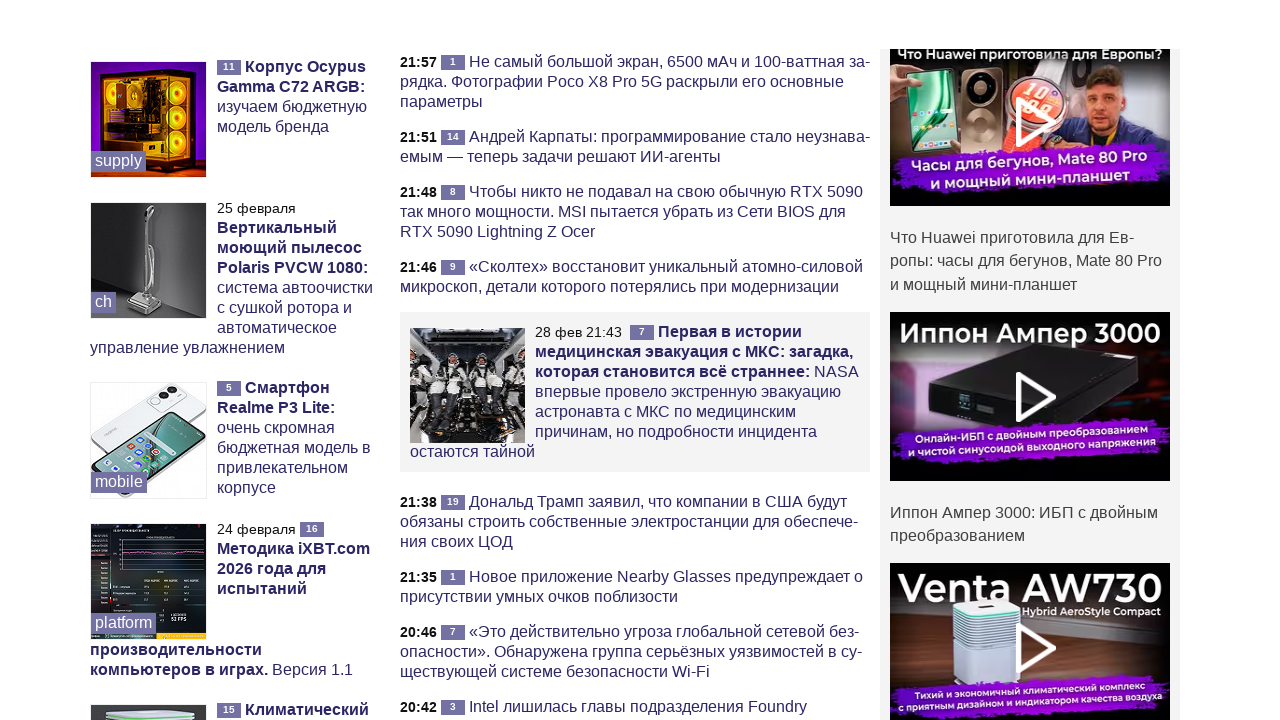

Waited 2 seconds for smooth scroll animation
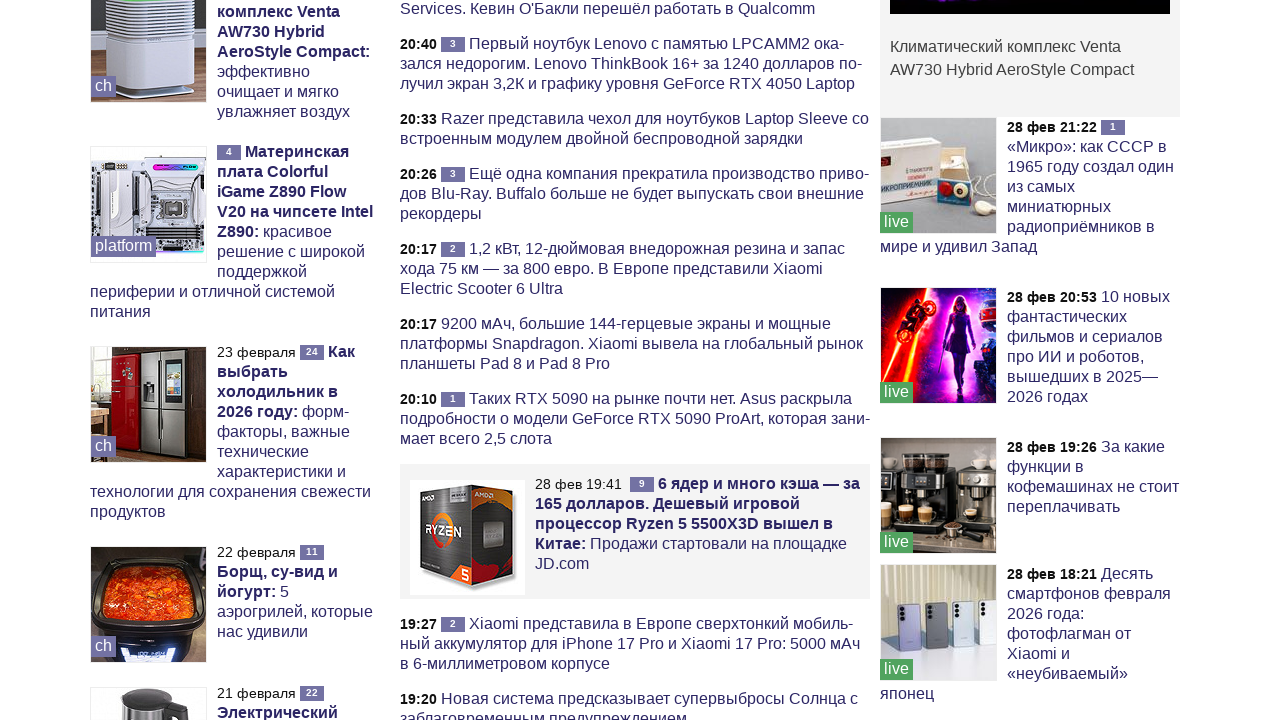

Executed smooth scroll down by viewport height
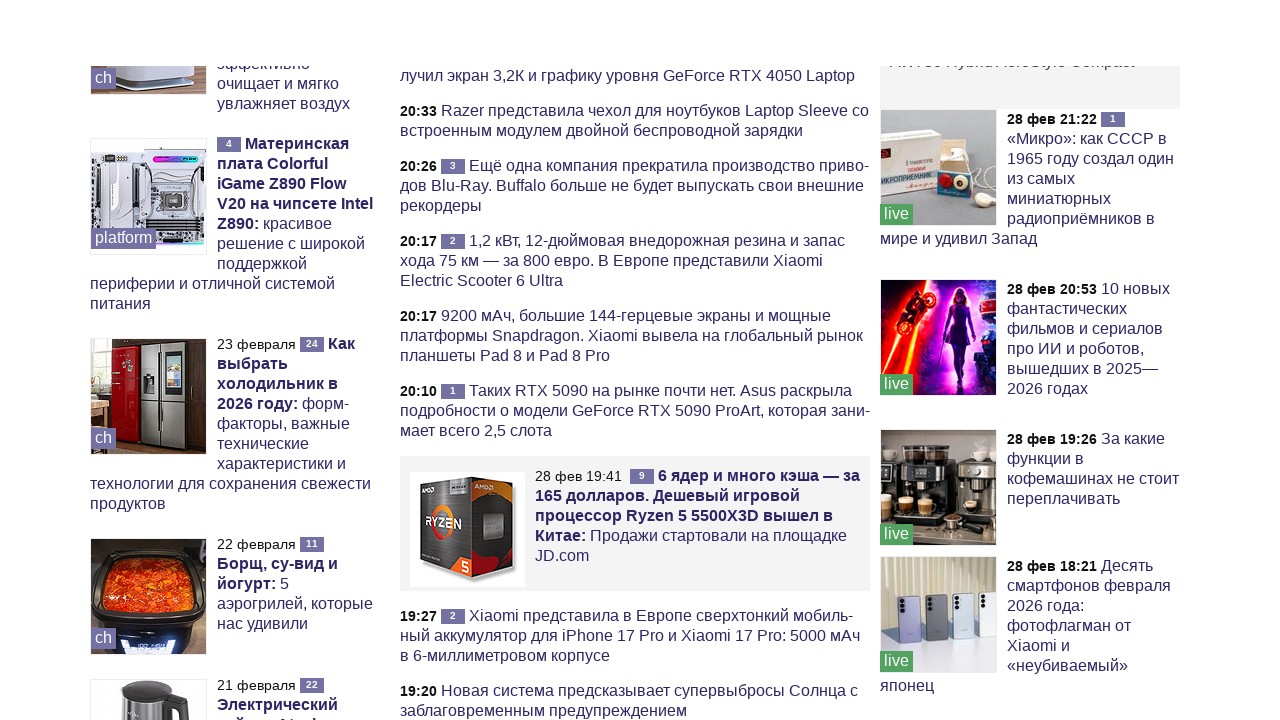

Waited 2 seconds for smooth scroll animation
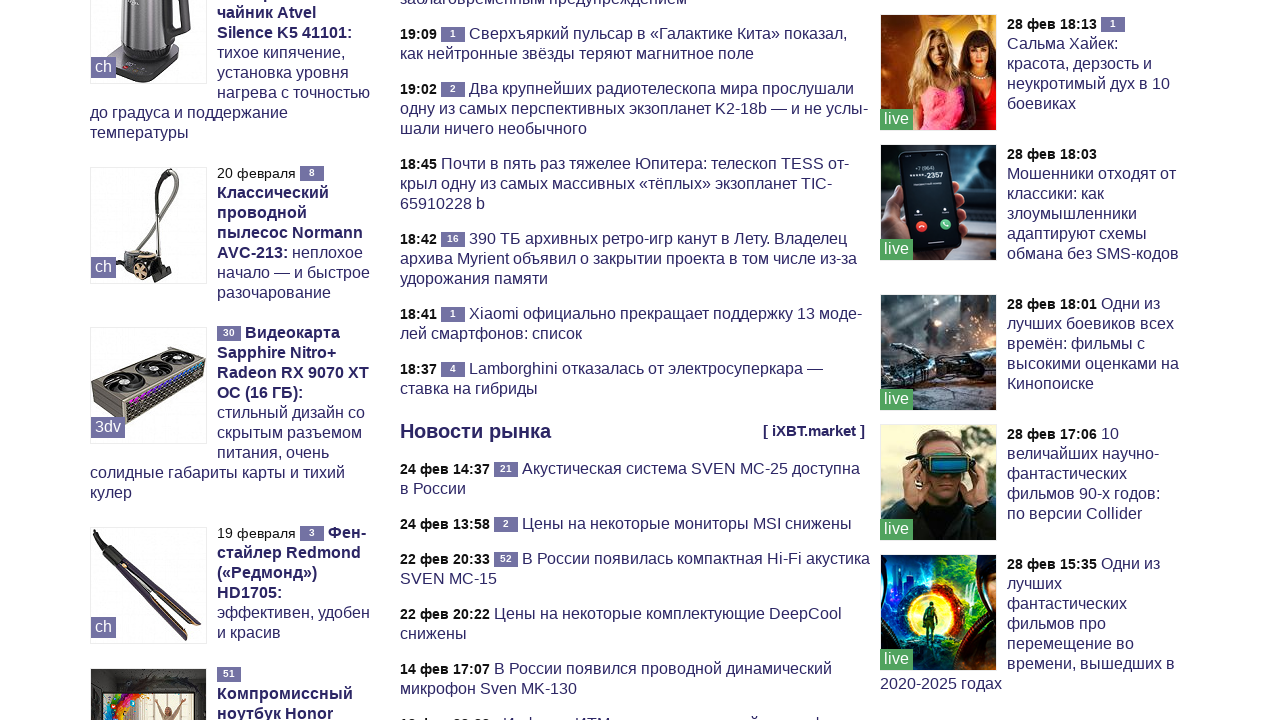

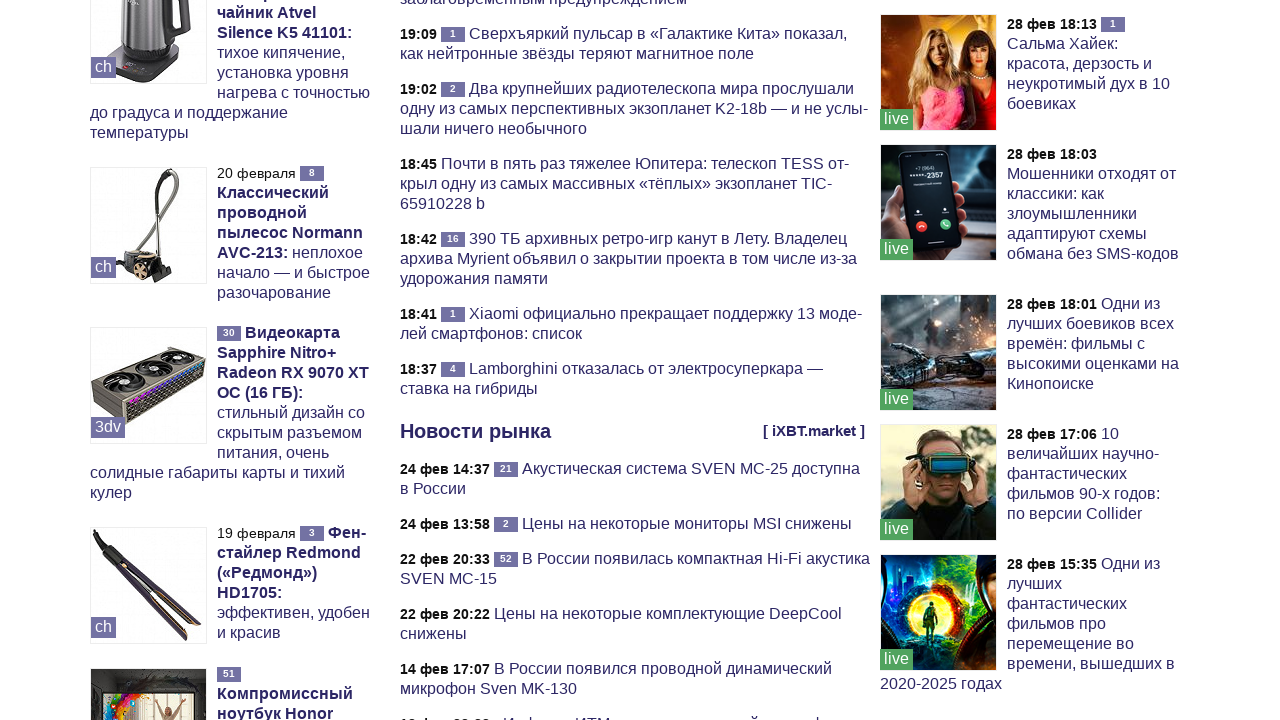